Tests hover and click functionality by hovering over an avatar to reveal a hidden link and clicking it

Starting URL: https://the-internet.herokuapp.com/hovers

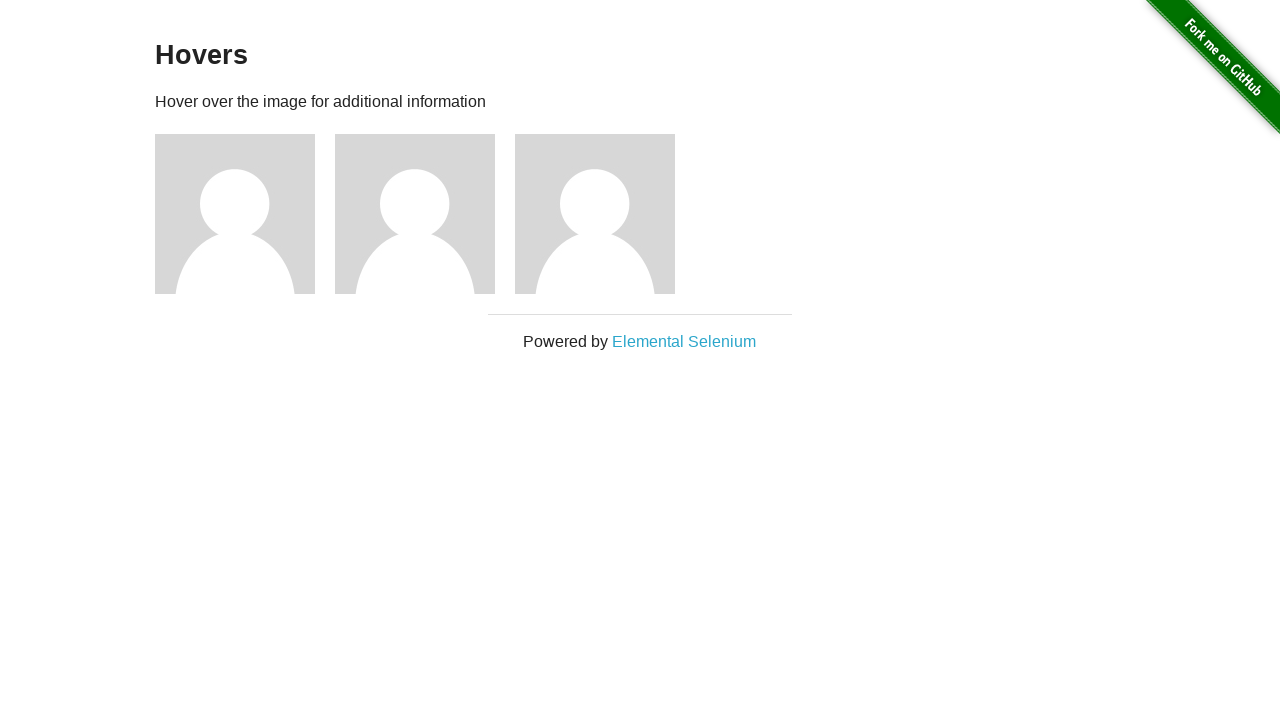

Hovered over second avatar to reveal hidden link at (425, 214) on .figure >> nth=1
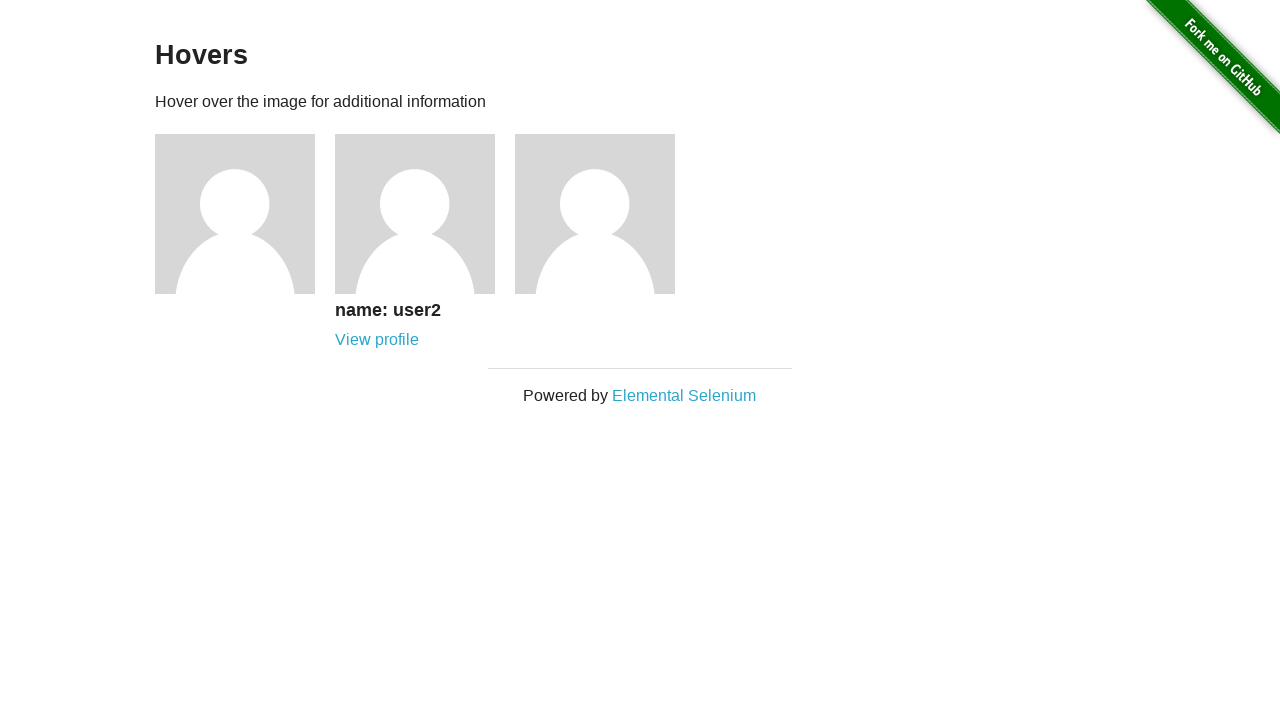

Clicked 'View profile' link for user 2 at (377, 340) on .figure:nth-child(4) a[href='/users/2']
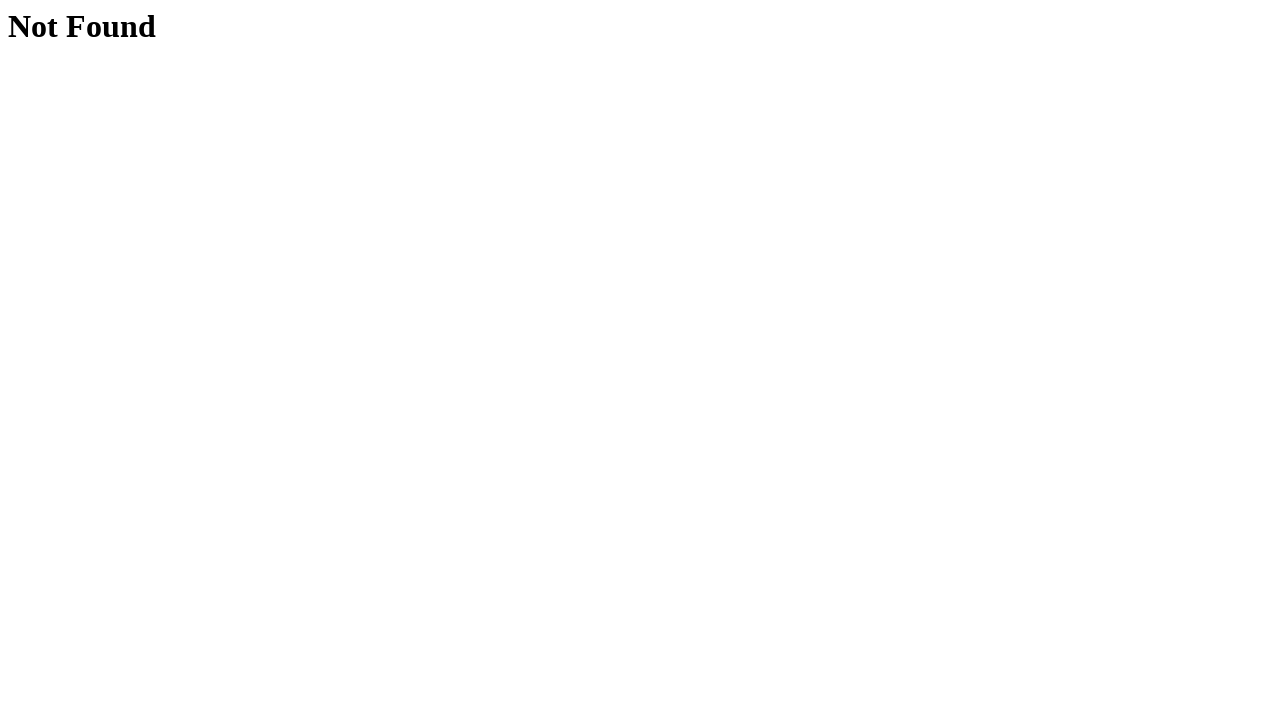

Navigated to user profile page for user 2
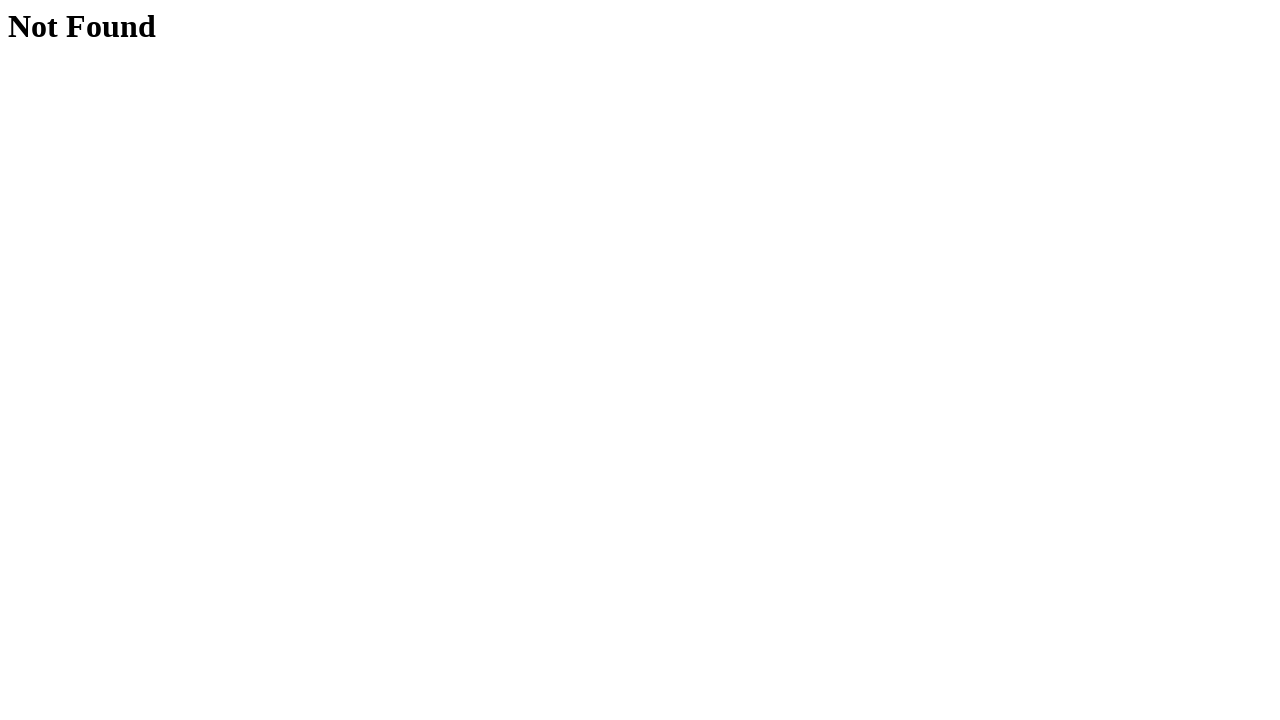

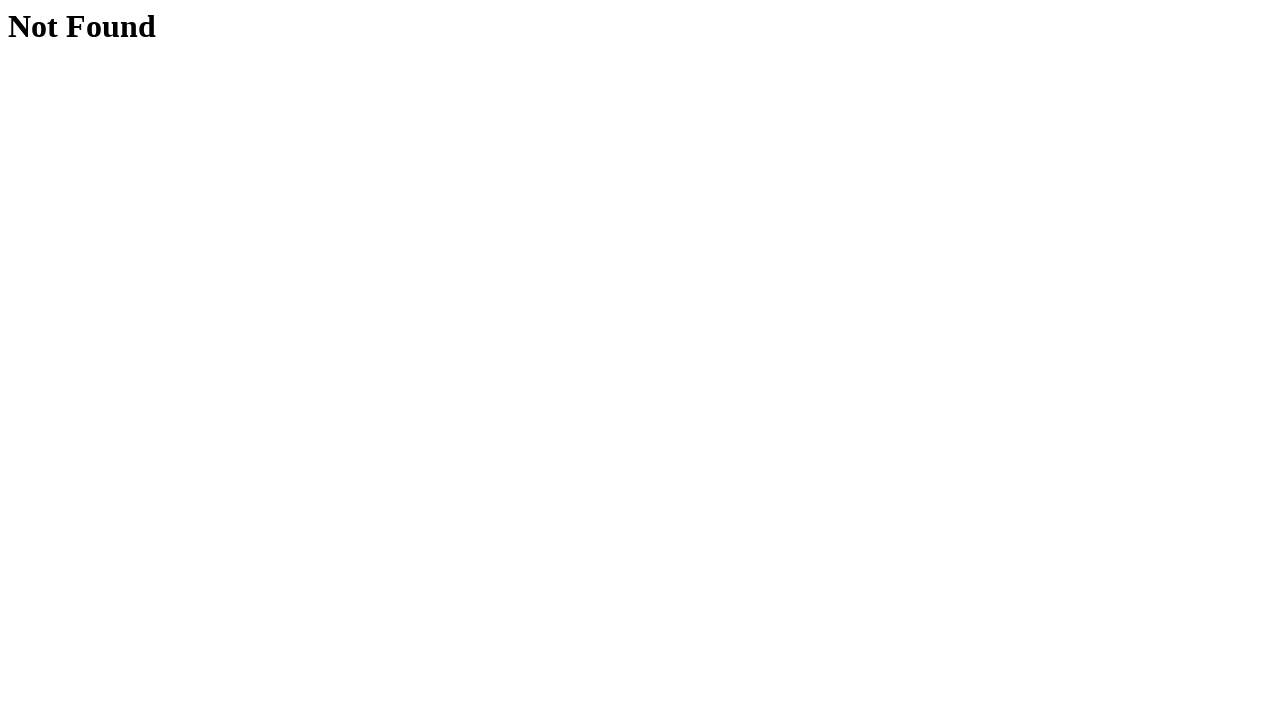